Tests navigation to Category A page and verifies Algol60 language is listed

Starting URL: http://www.99-bottles-of-beer.net/

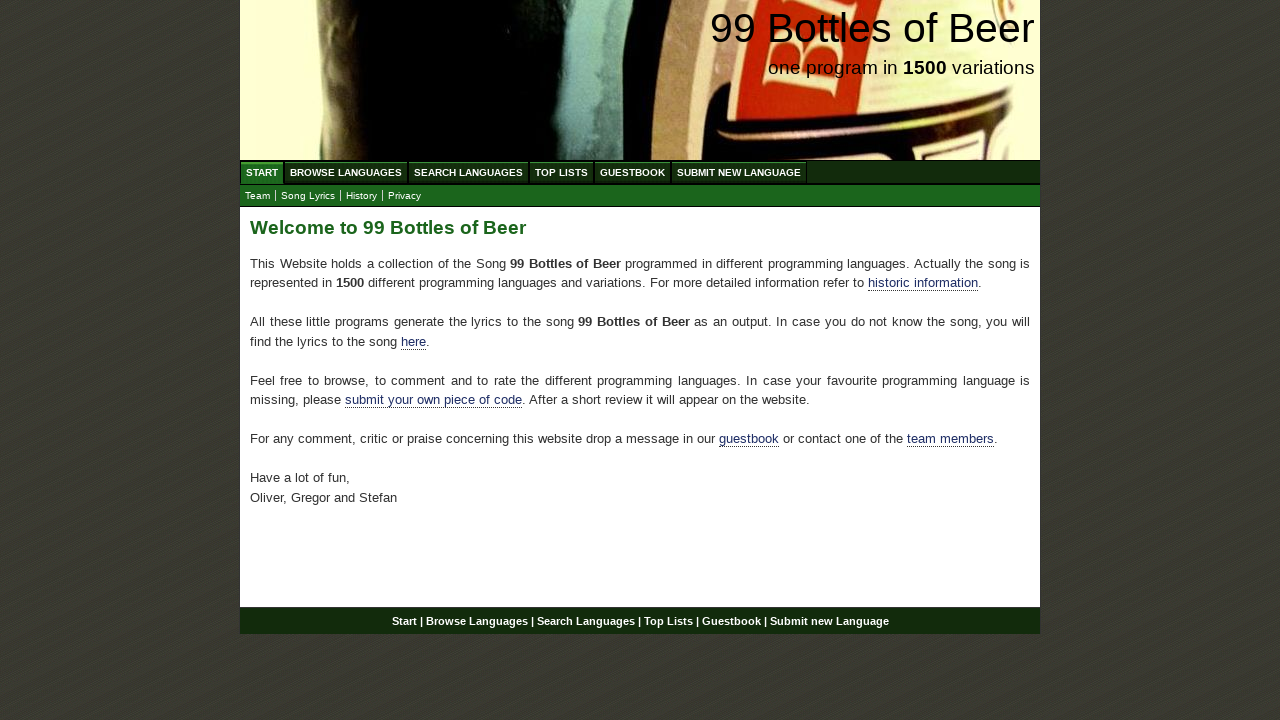

Clicked on Browse Languages menu at (346, 172) on text=Browse Languages
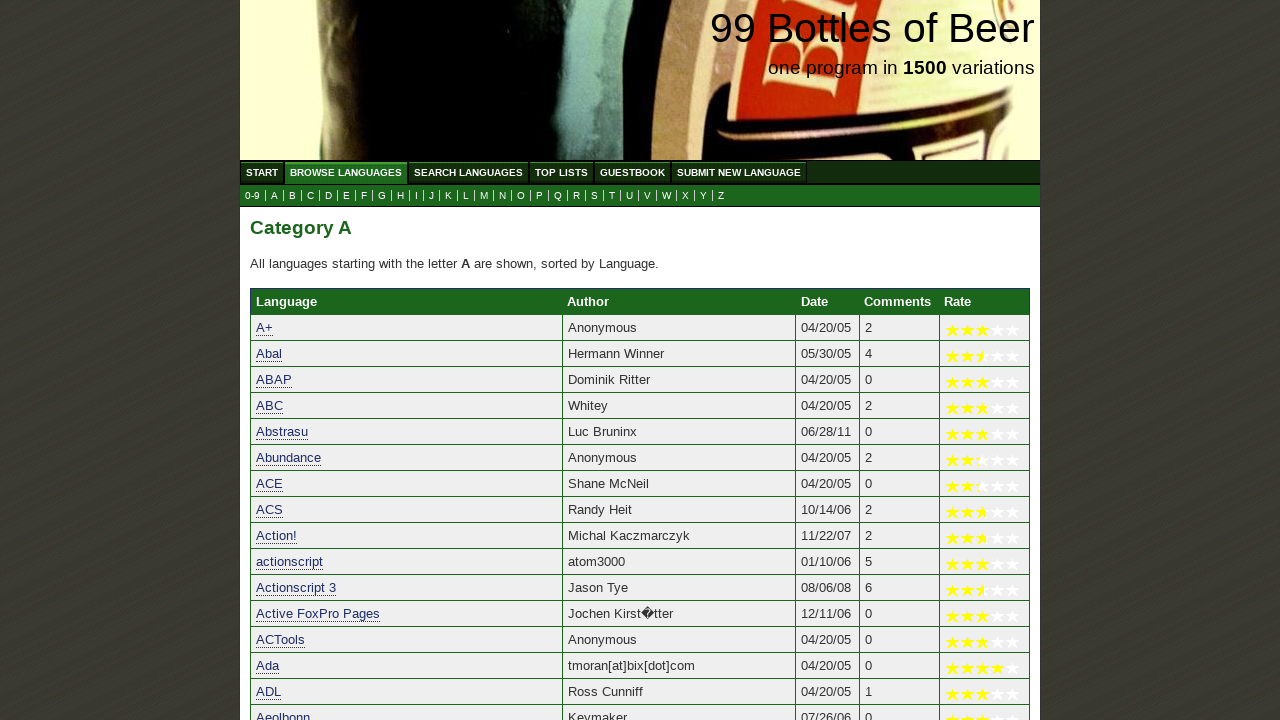

Clicked on Category A submenu at (274, 196) on a[href*='a.html']
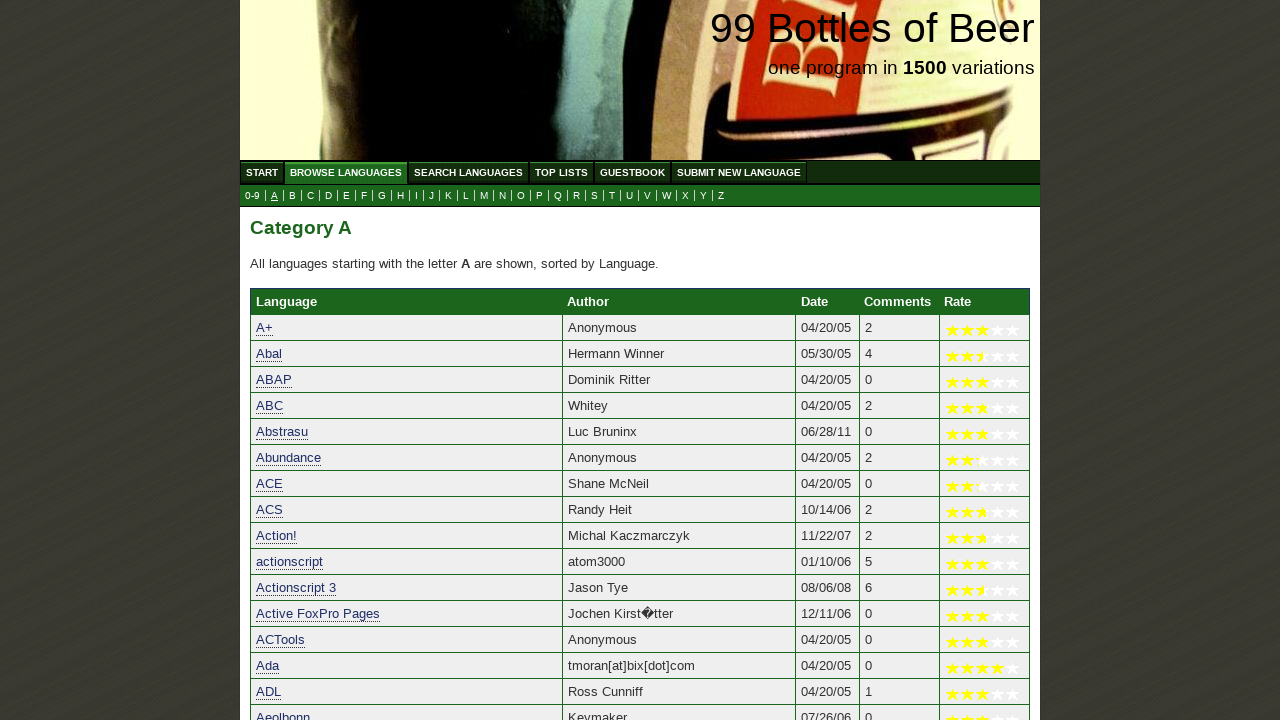

Located Algol60 language element in the table
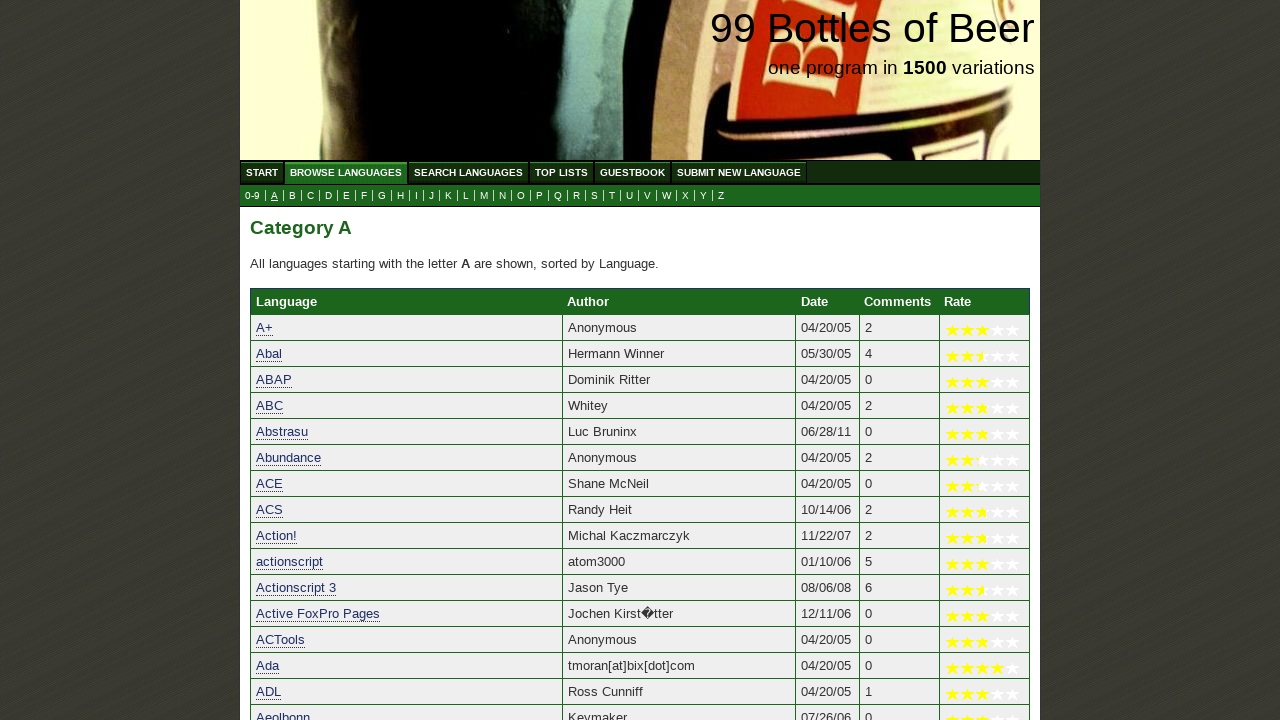

Verified that Algol60 language is listed and correctly named
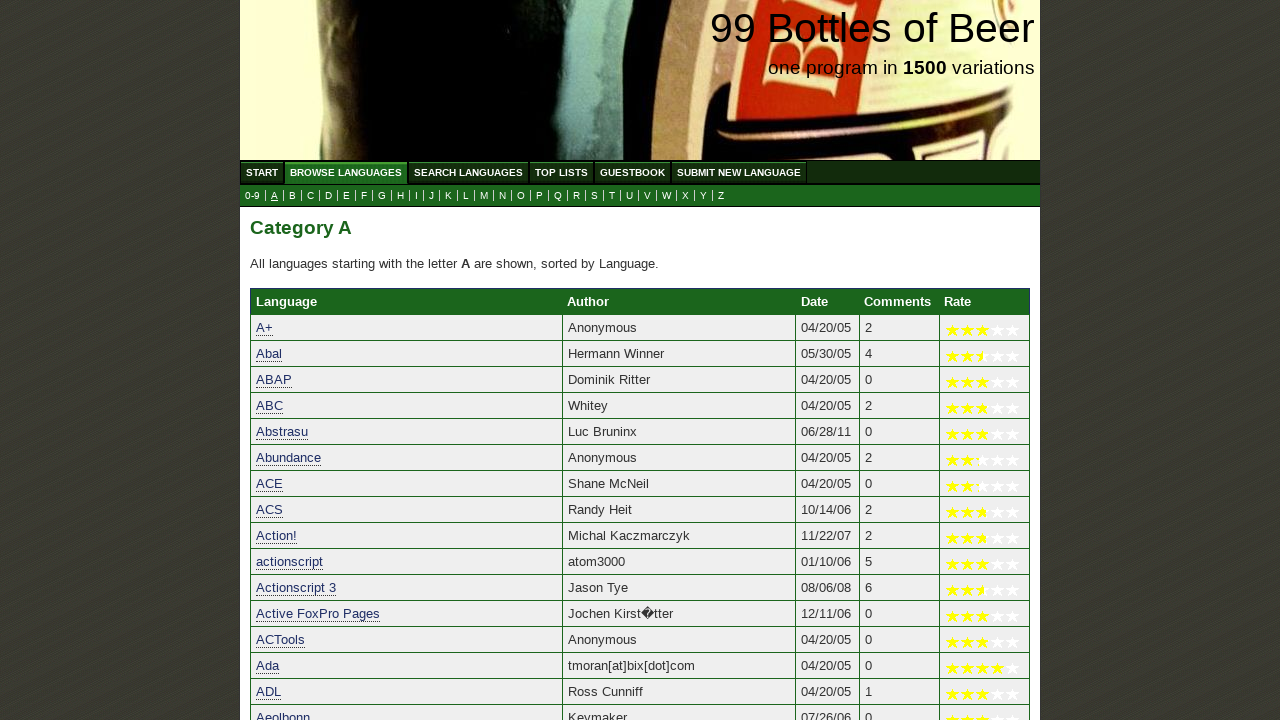

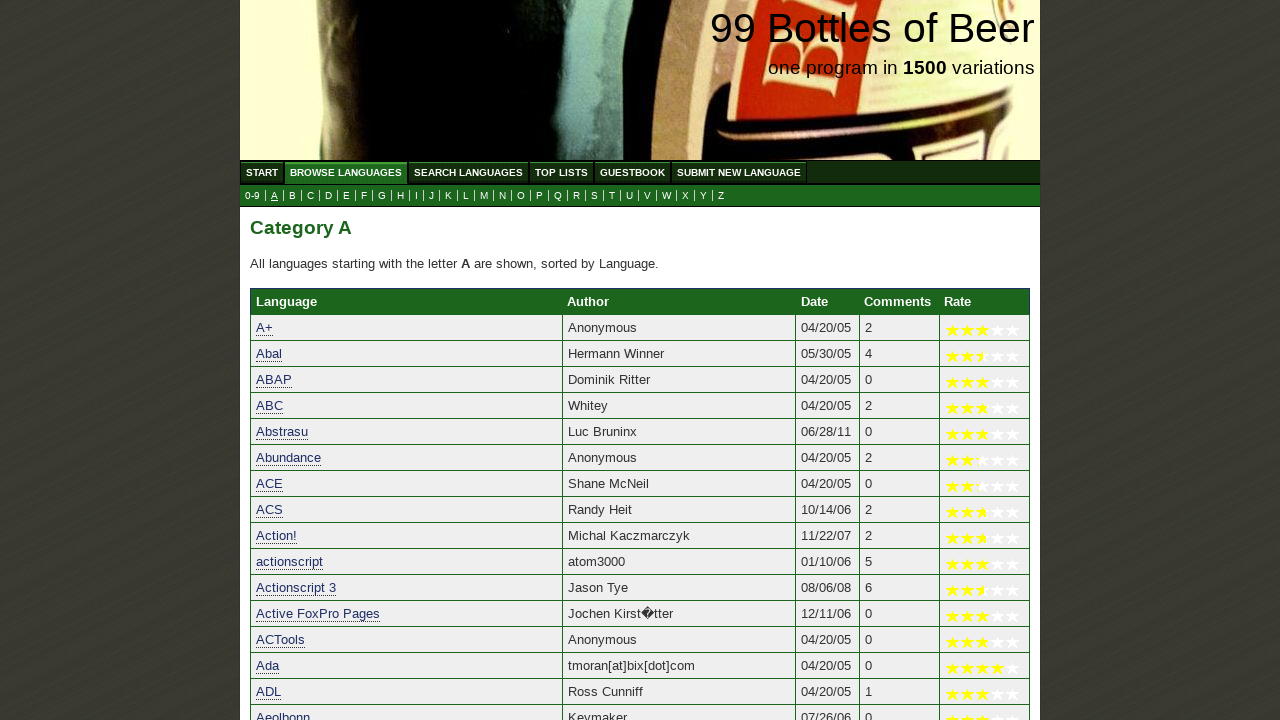